Tests opening a new tab functionality and switching between parent and child windows to verify content

Starting URL: https://www.rahulshettyacademy.com/AutomationPractice/

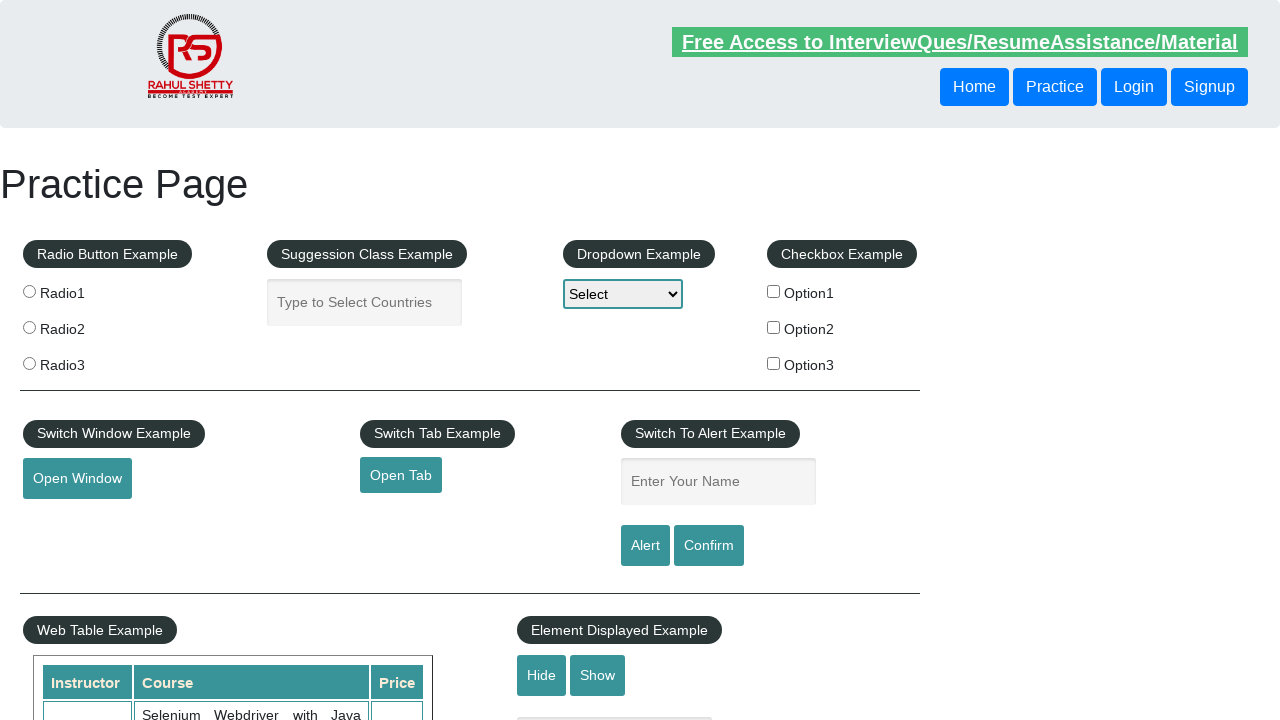

Clicked 'Open Tab' button to open a new tab at (401, 475) on #opentab
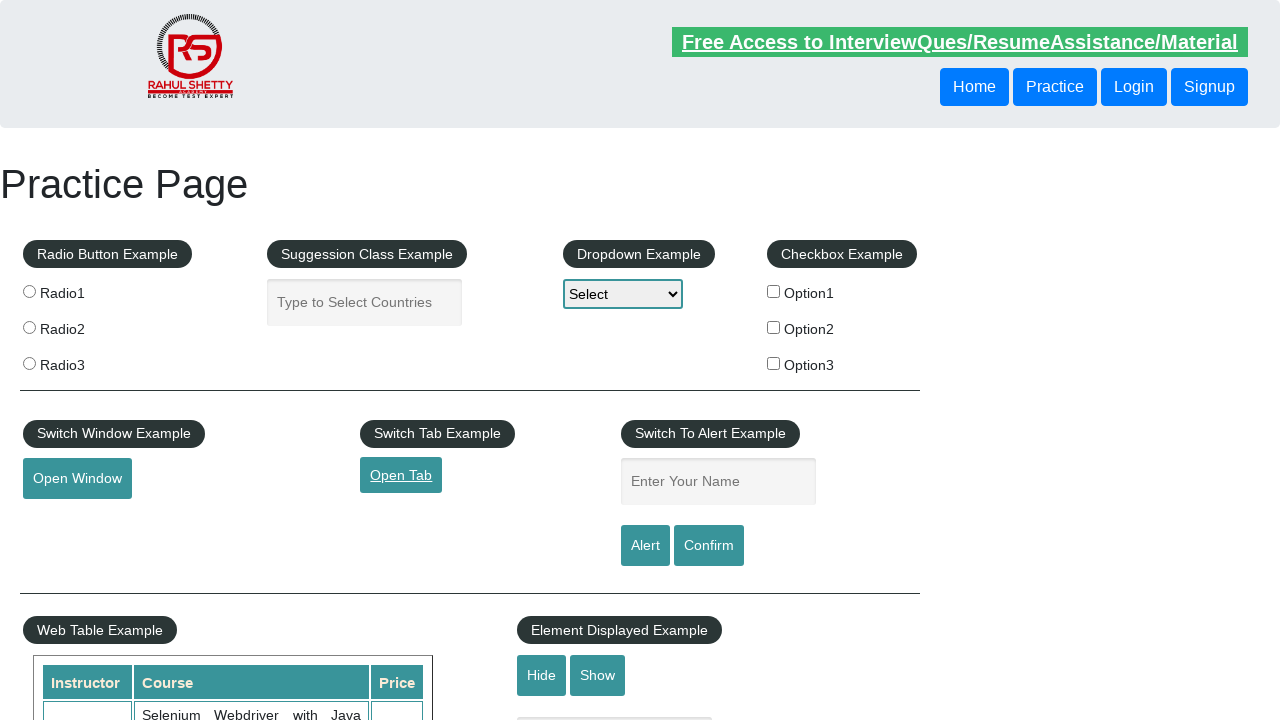

Captured new tab/window after opening
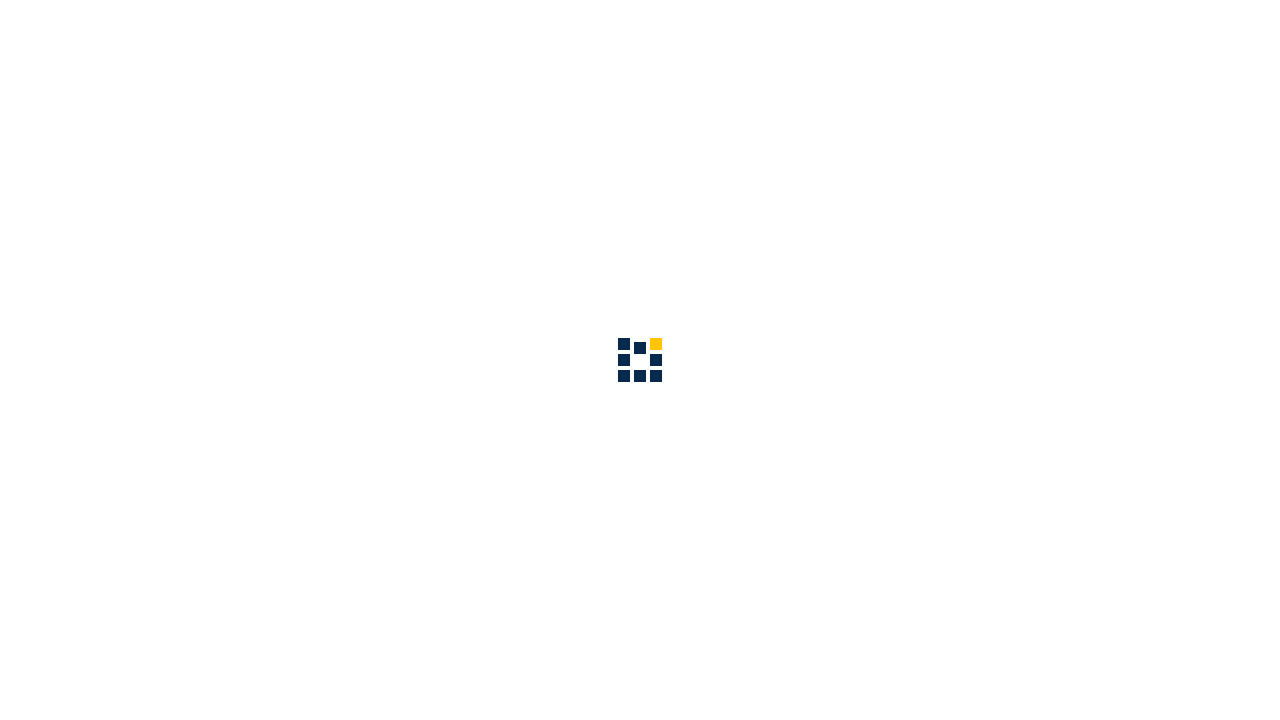

New tab loaded completely
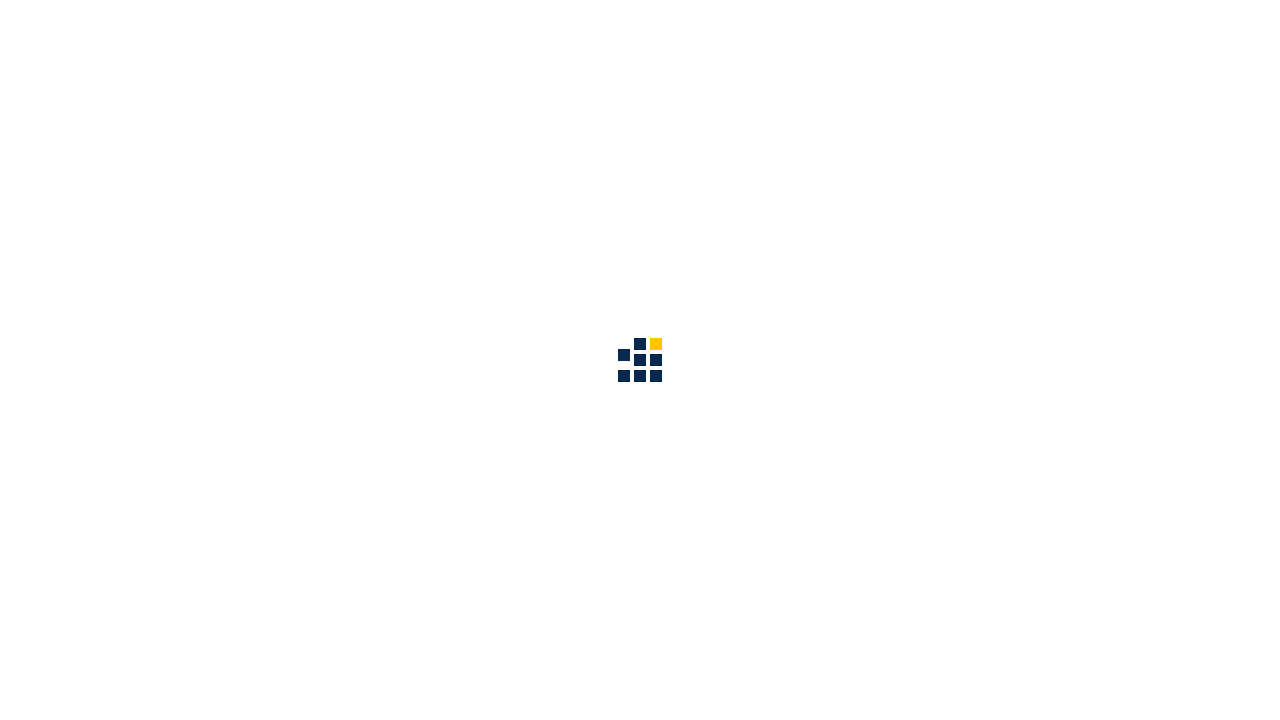

Counted 96 links in the new tab
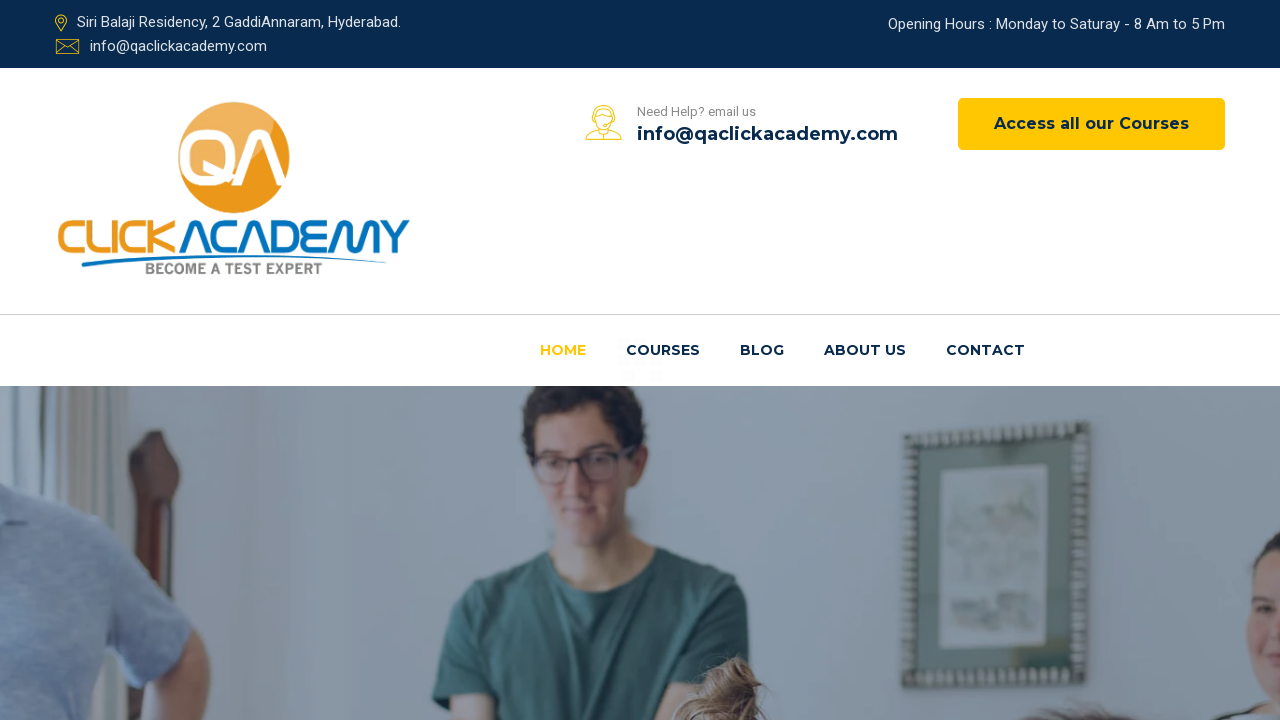

Counted 27 links in the original tab
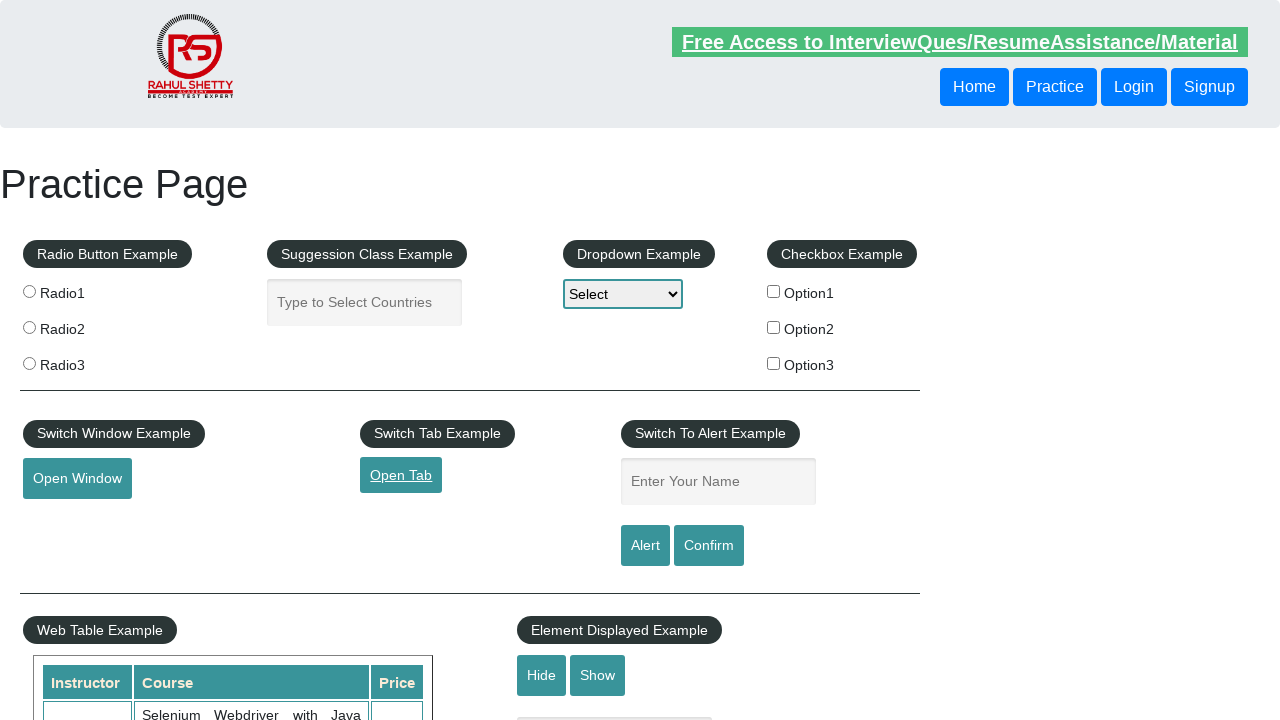

Closed the new tab
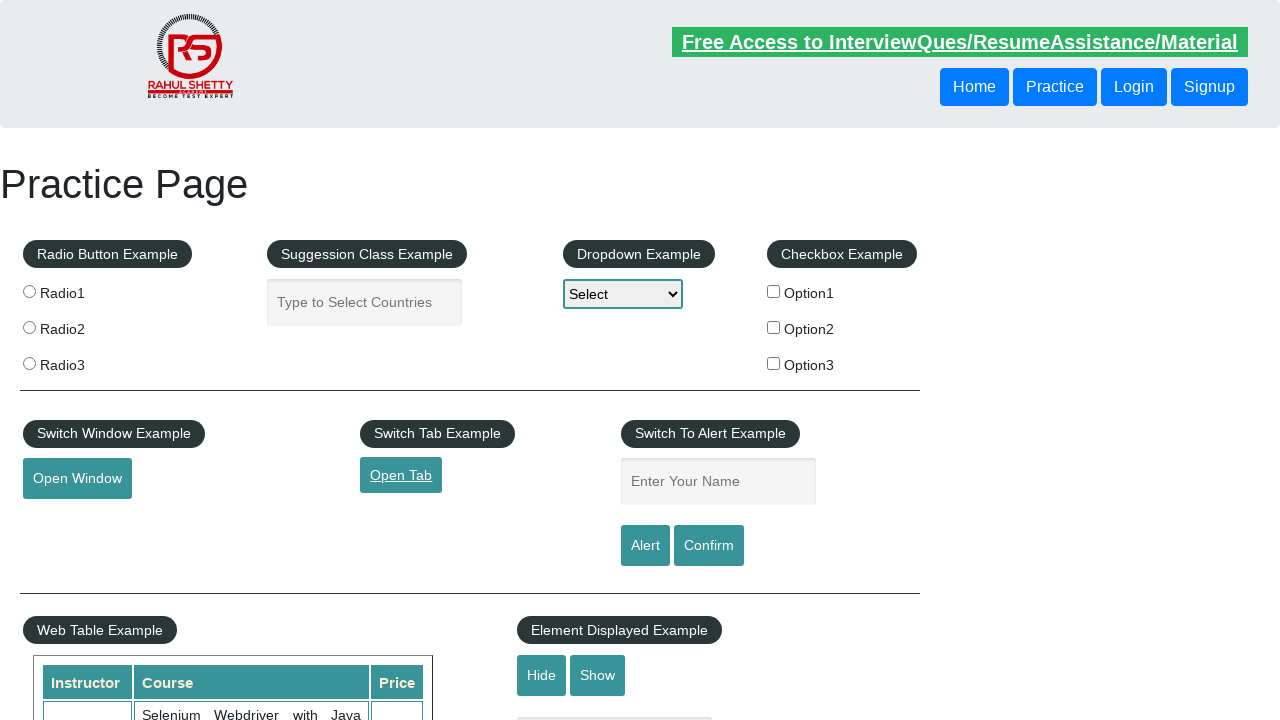

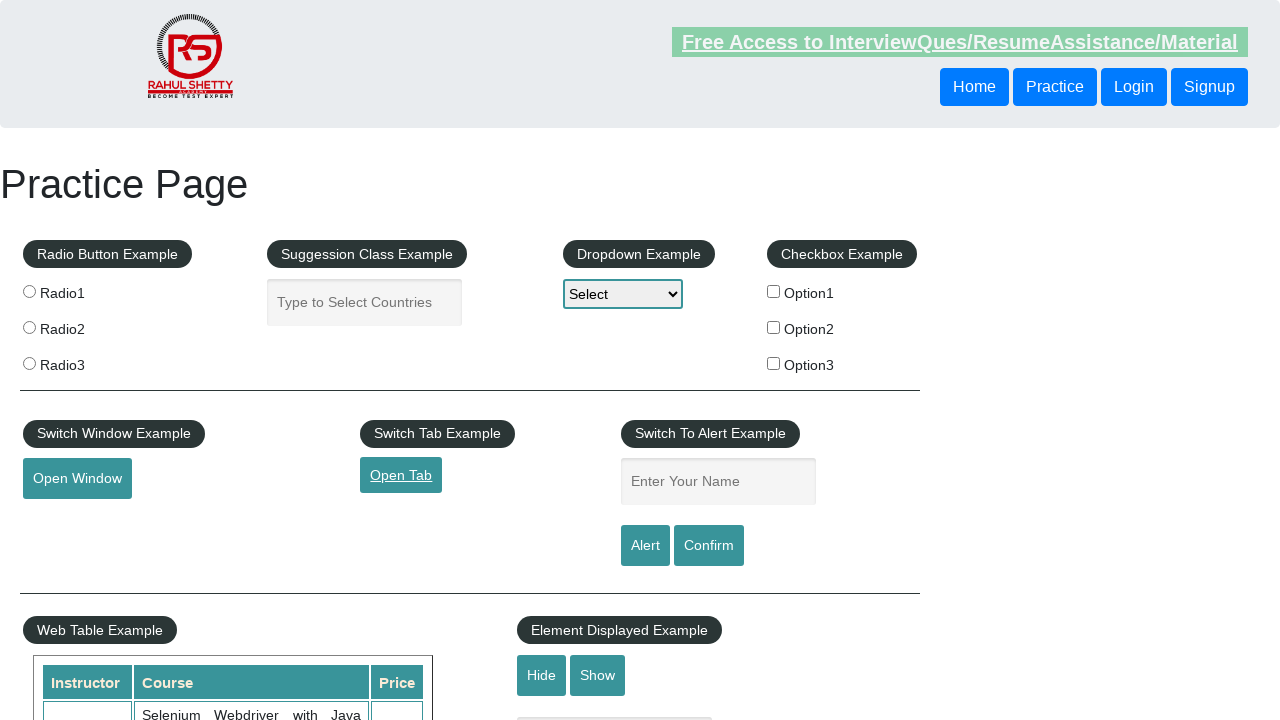